Tests custom dropdown functionality by selecting specific options from fruit and hobby dropdowns

Starting URL: https://syntaxprojects.com/no-select-tag-dropdown-demo-homework.php

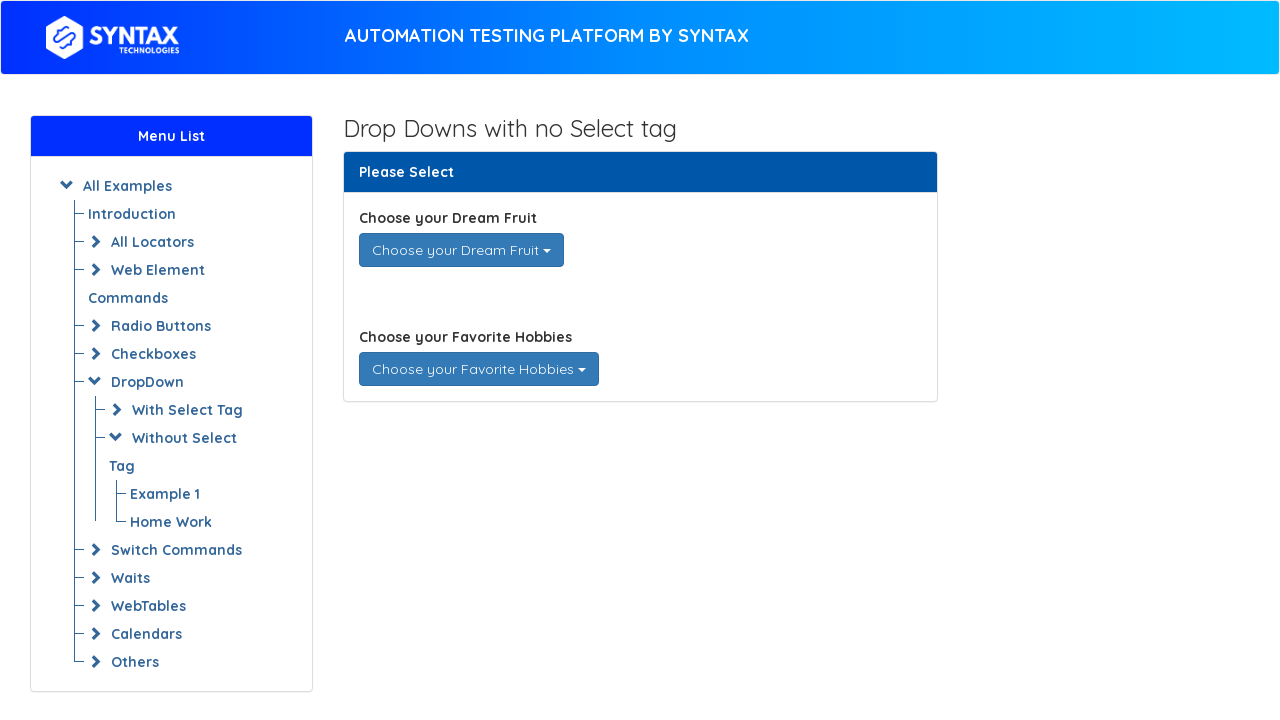

Clicked on fruit dropdown to open it at (461, 250) on div#dream_fruits
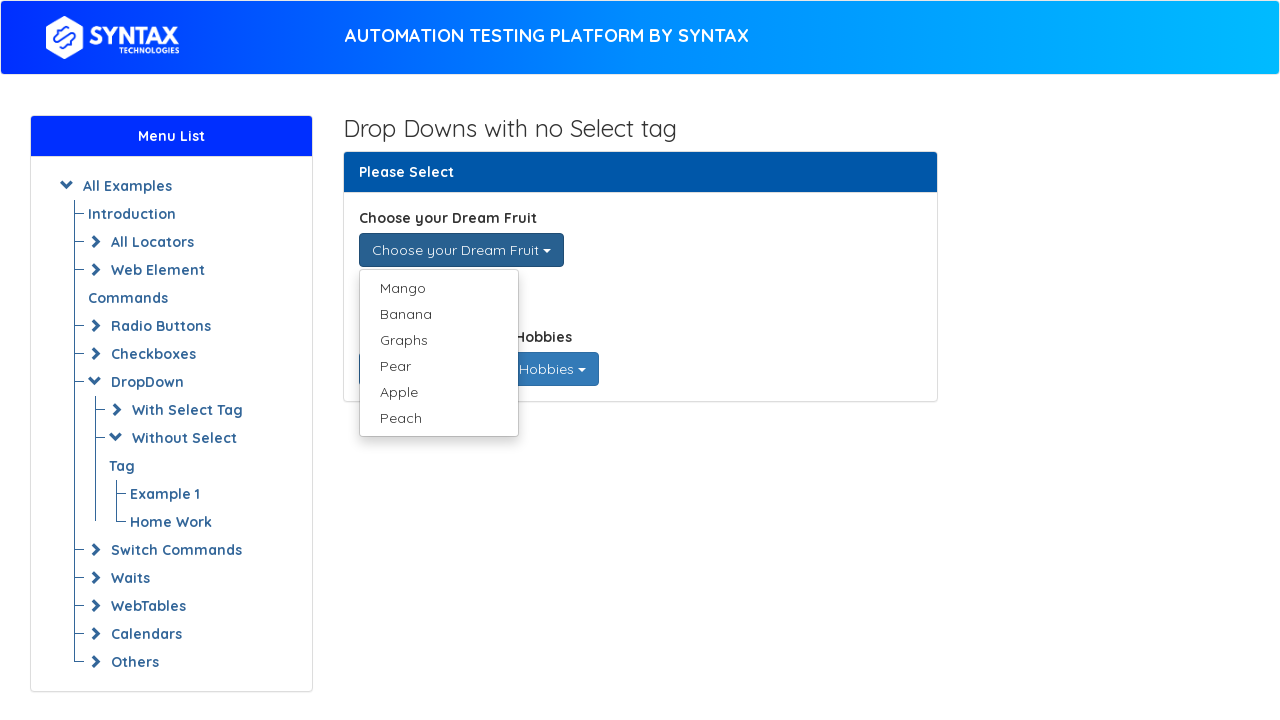

Selected 'Mango' from fruit dropdown options at (438, 288) on xpath=//ul[@class='dropdown-menu single-dropdown-menu']/li/a[text()='Mango']
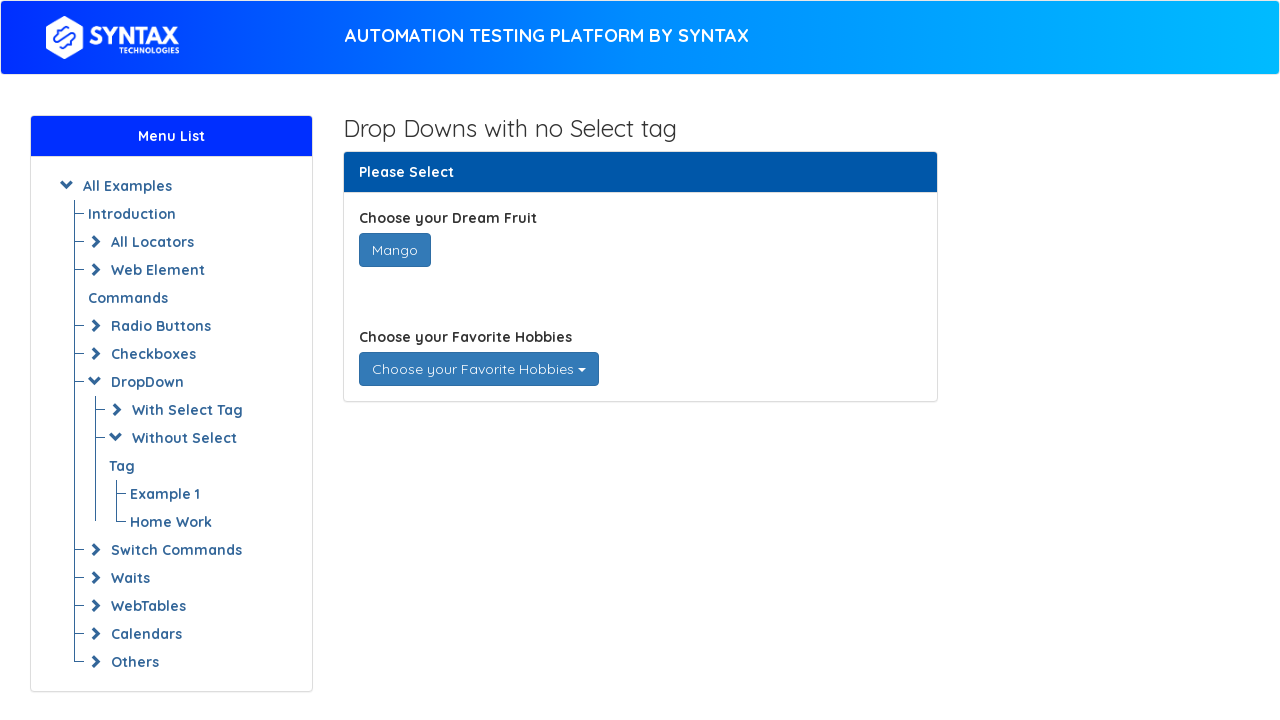

Clicked on hobbies dropdown to open it at (478, 369) on div#favorite_hobbies
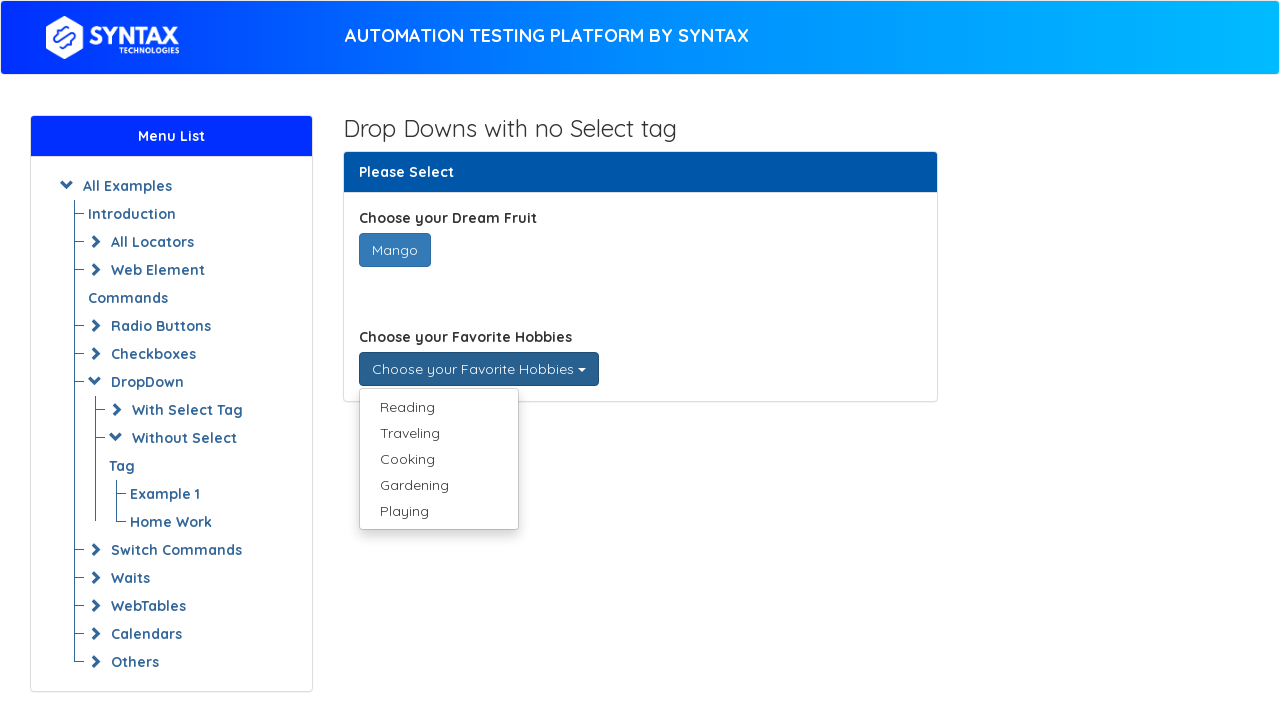

Selected 'Reading' from hobbies dropdown options at (438, 407) on xpath=//ul[@class='dropdown-menu multi-dropdown-menu']/li/a[text()='Reading']
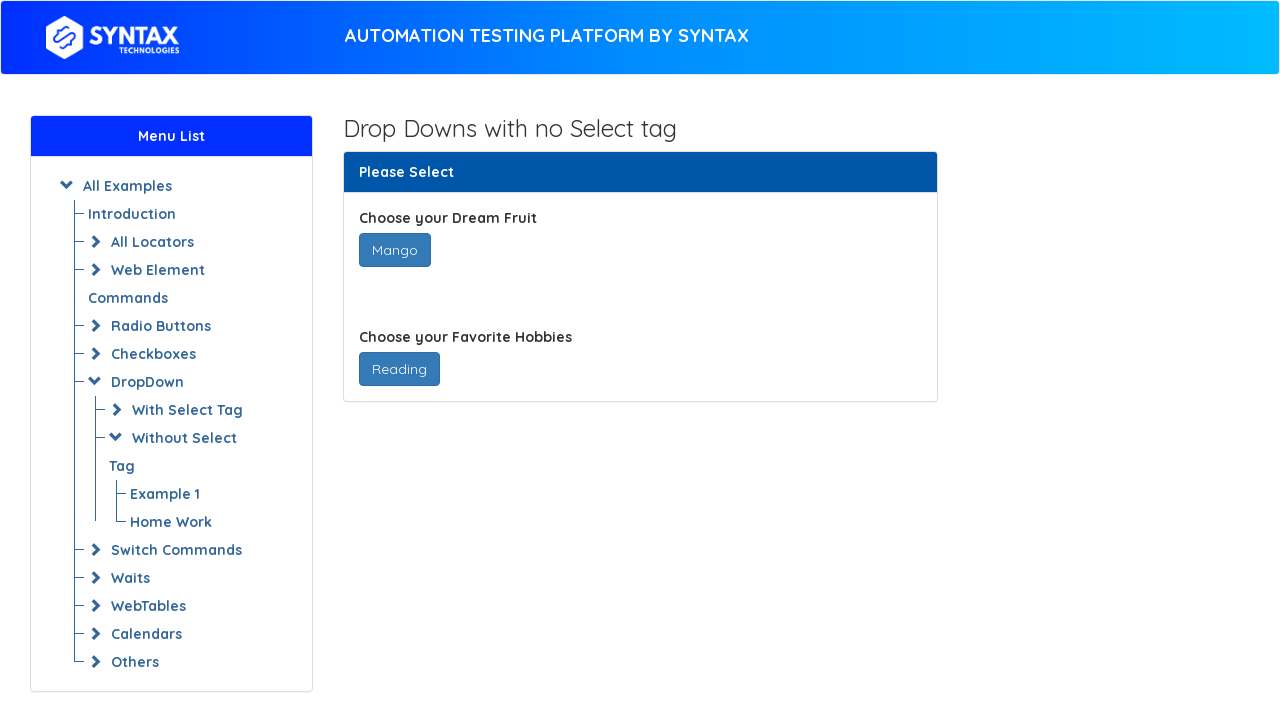

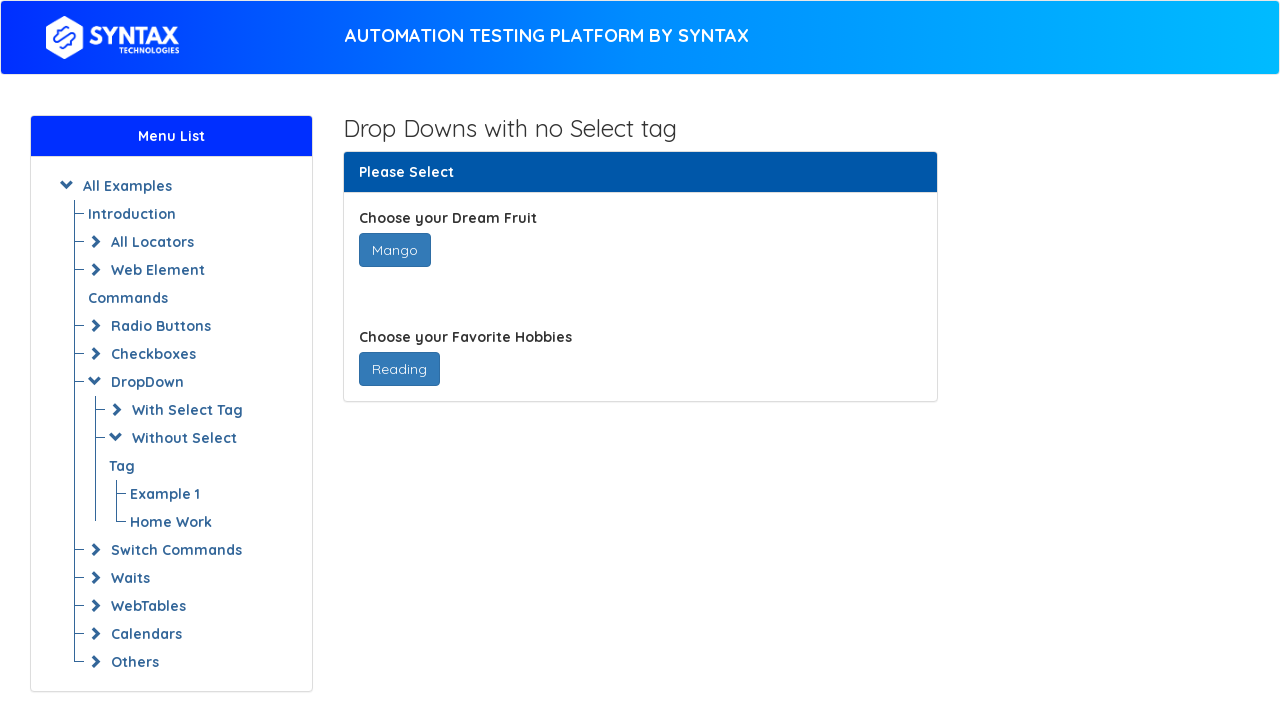